Tests fluent wait functionality by clicking a button and attempting to find an element with polling

Starting URL: http://seleniumpractise.blogspot.com/2016/08/how-to-use-explicit-wait-in-selenium.html

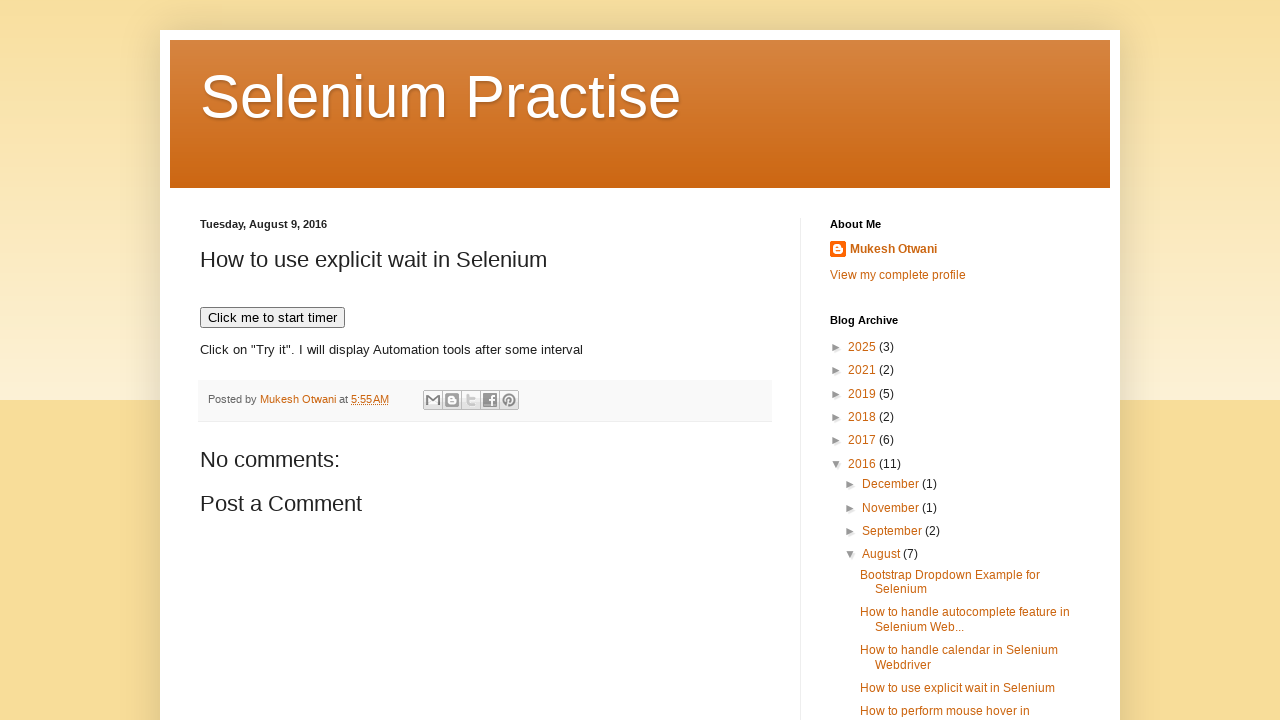

Clicked button with onclick='timedText()' to trigger timed text at (272, 318) on button[onclick='timedText()']
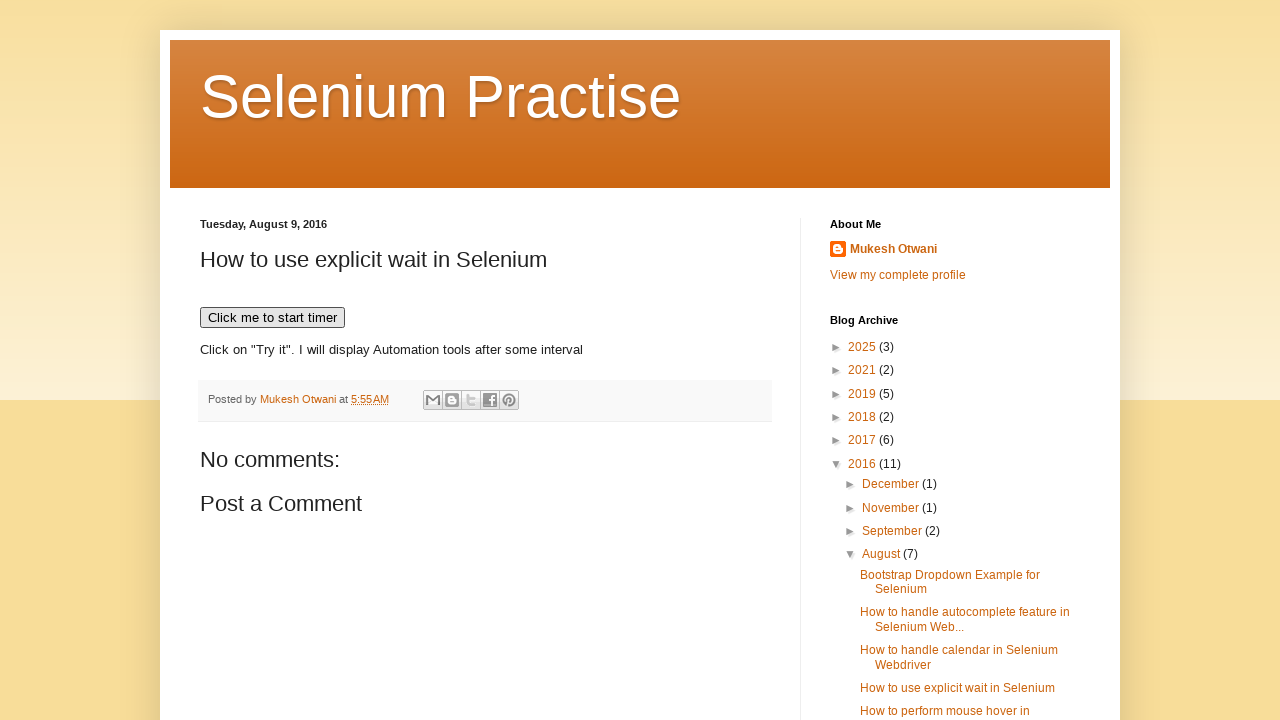

Fluent wait timeout: Element with id 'foo' did not appear within 30 seconds
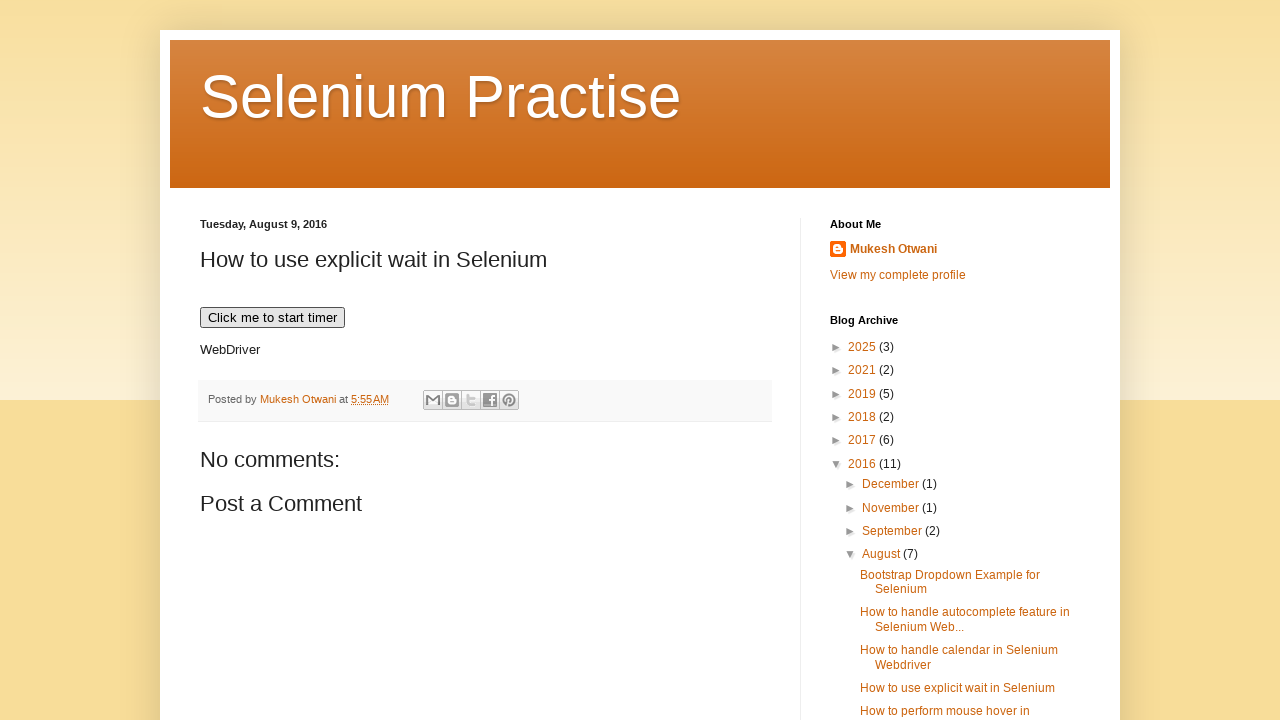

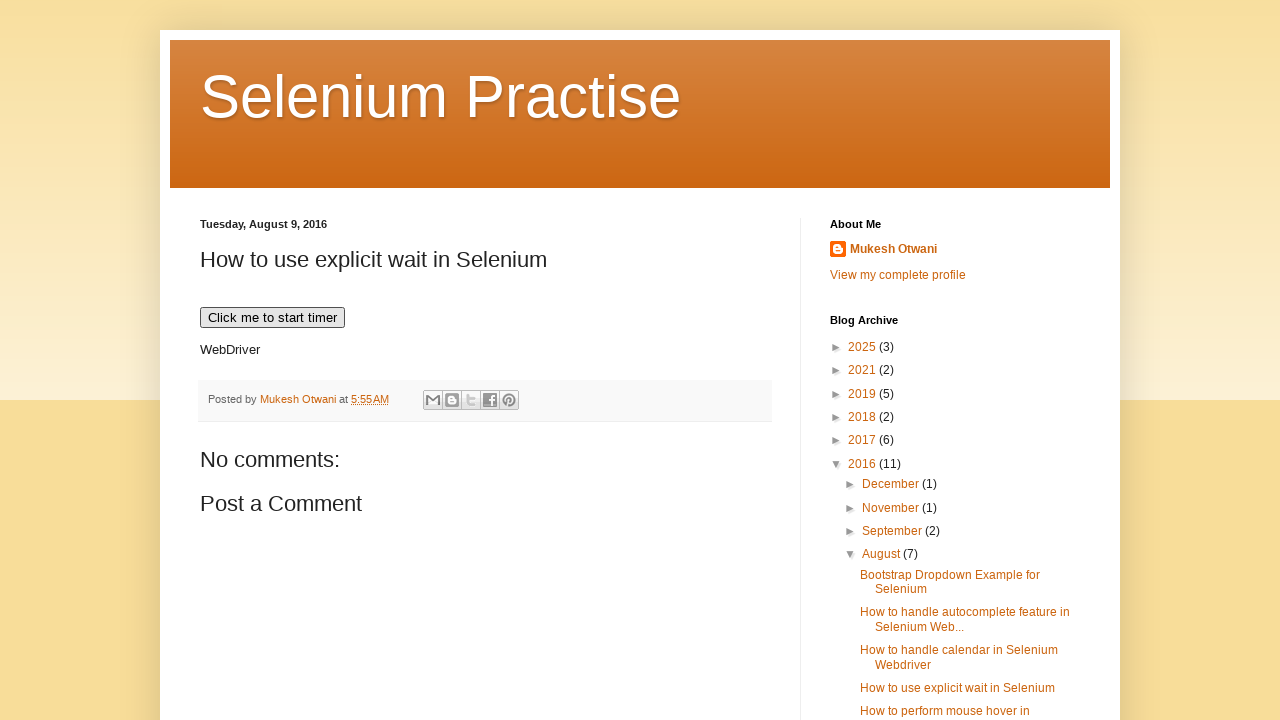